Tests Python.org search functionality by entering "pycon" in the search field and verifying results are returned

Starting URL: http://www.python.org

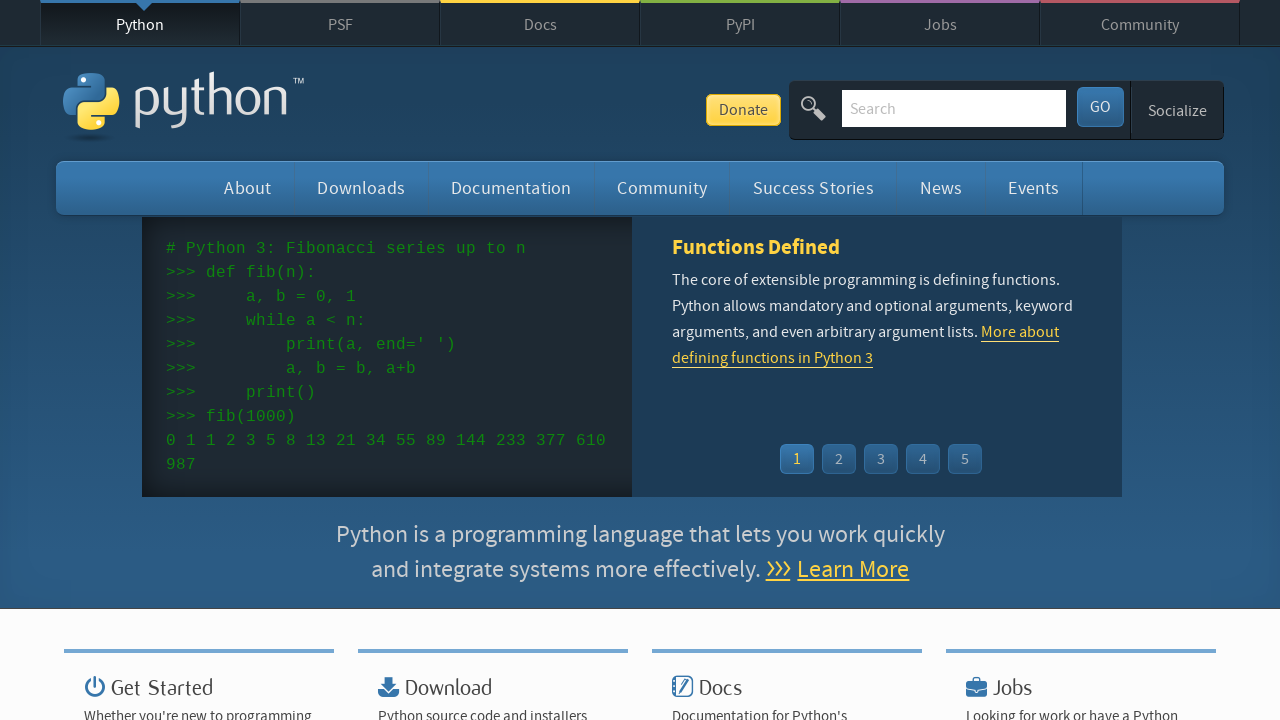

Waited for page title to contain 'Python'
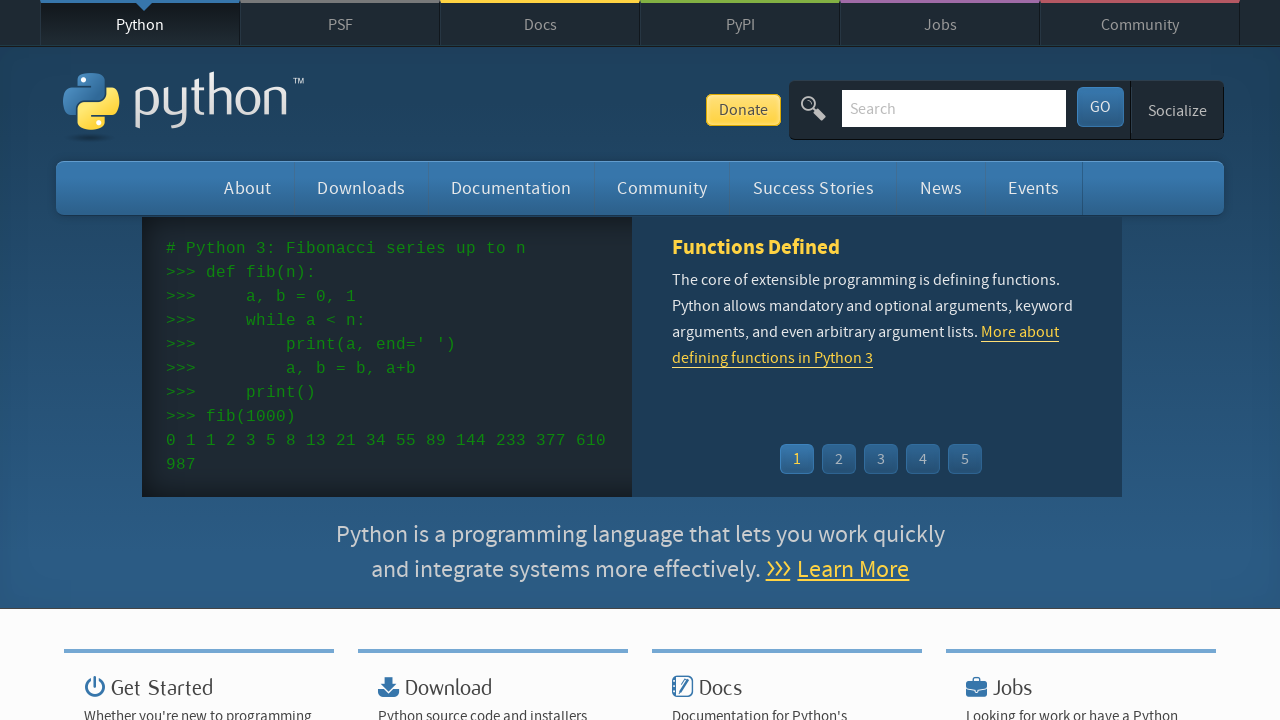

Located and cleared the search field on input[name='q']
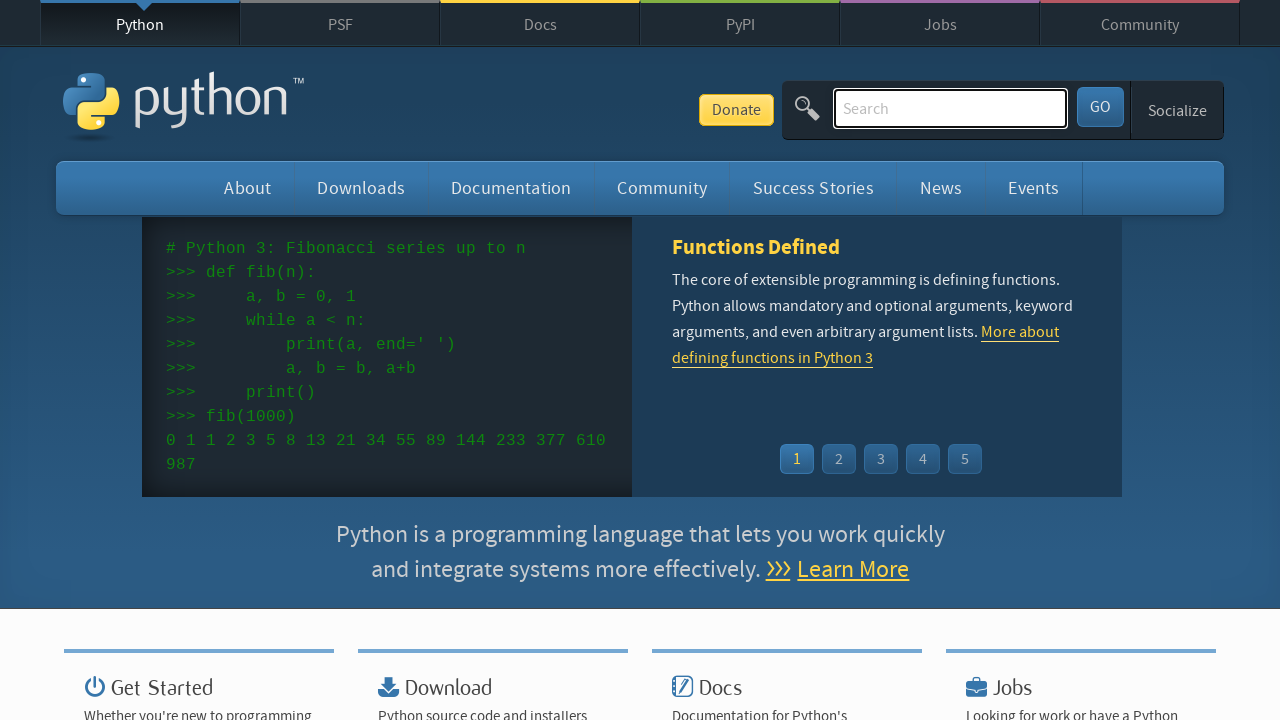

Entered 'pycon' in the search field on input[name='q']
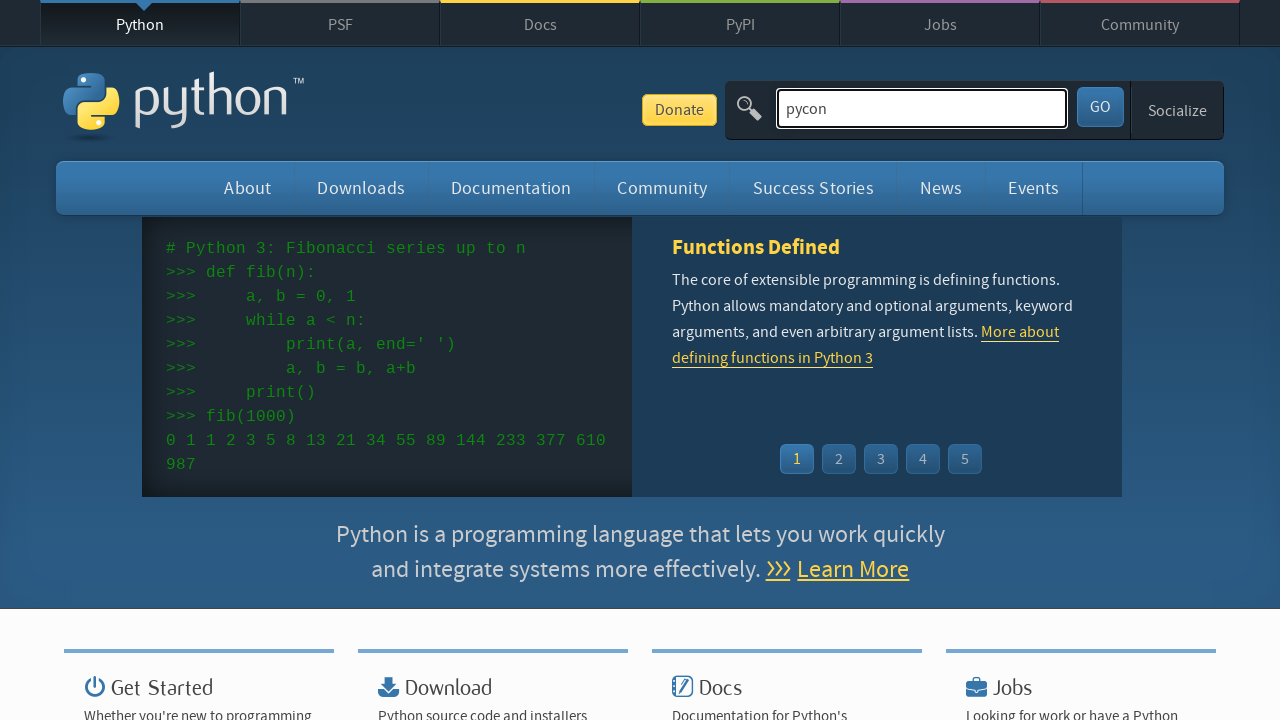

Pressed Enter to submit the search query on input[name='q']
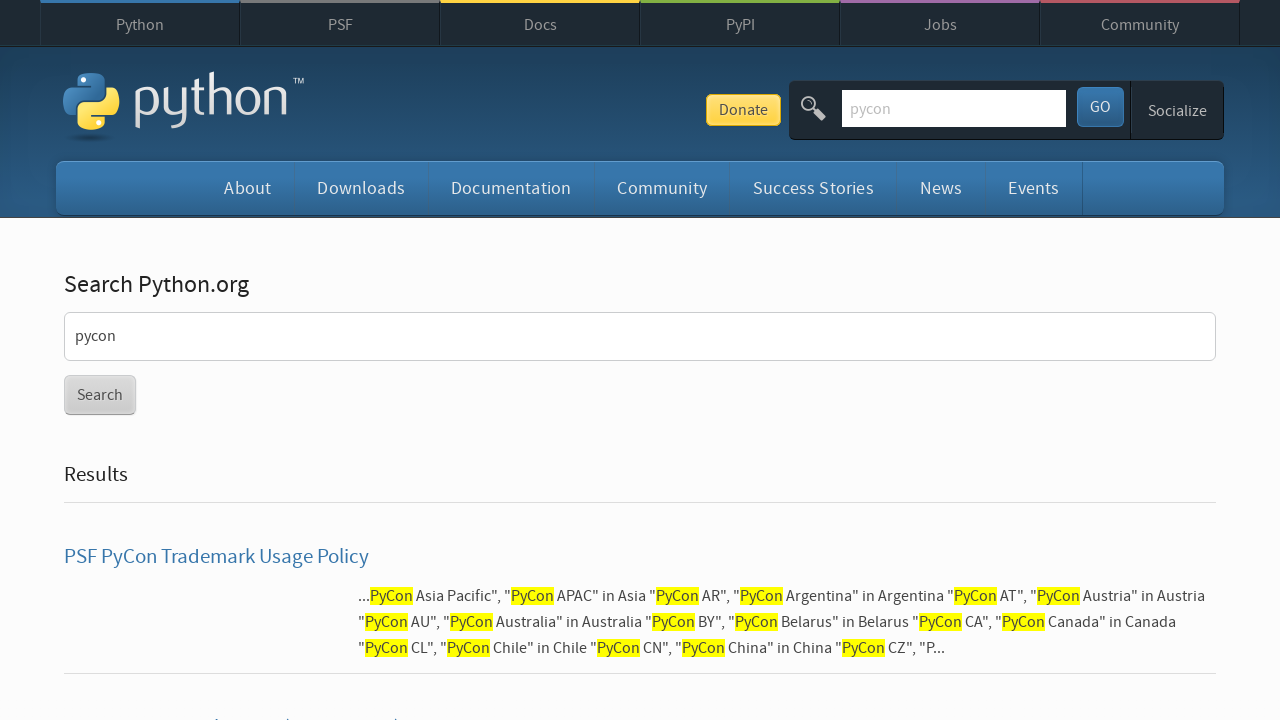

Waited for network to be idle and results to load
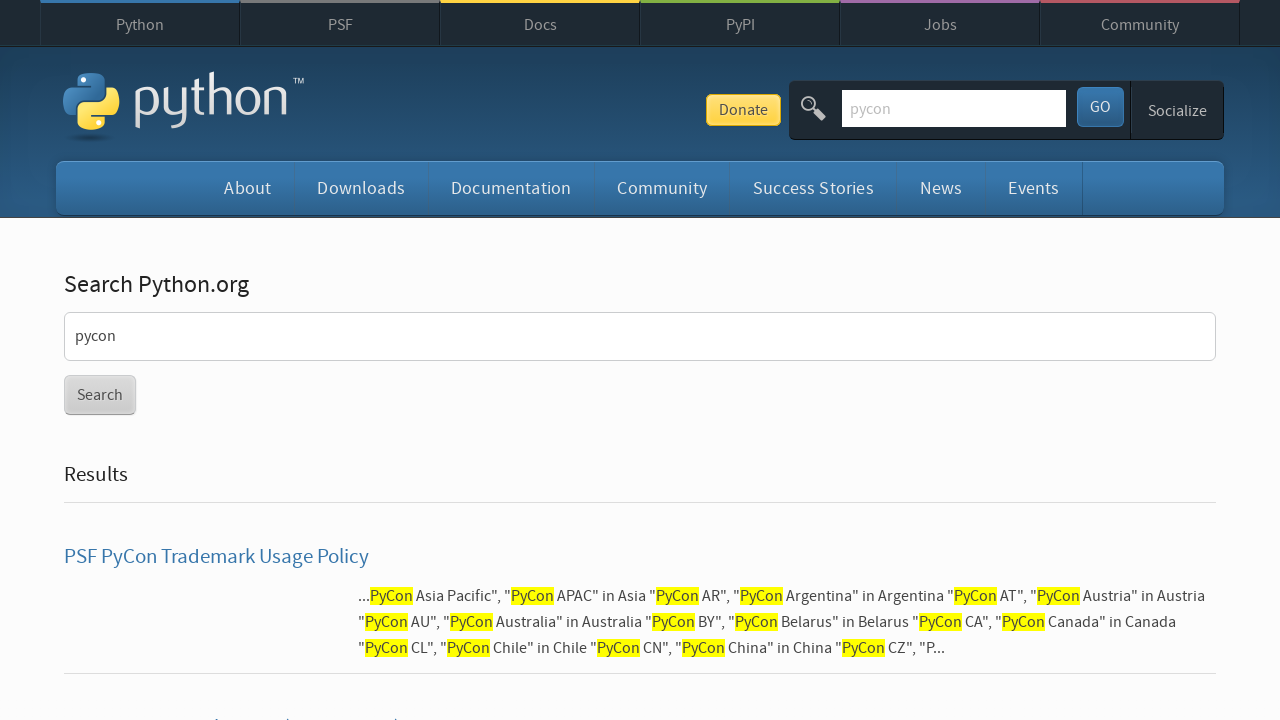

Verified that search results were returned (no 'No results found' message)
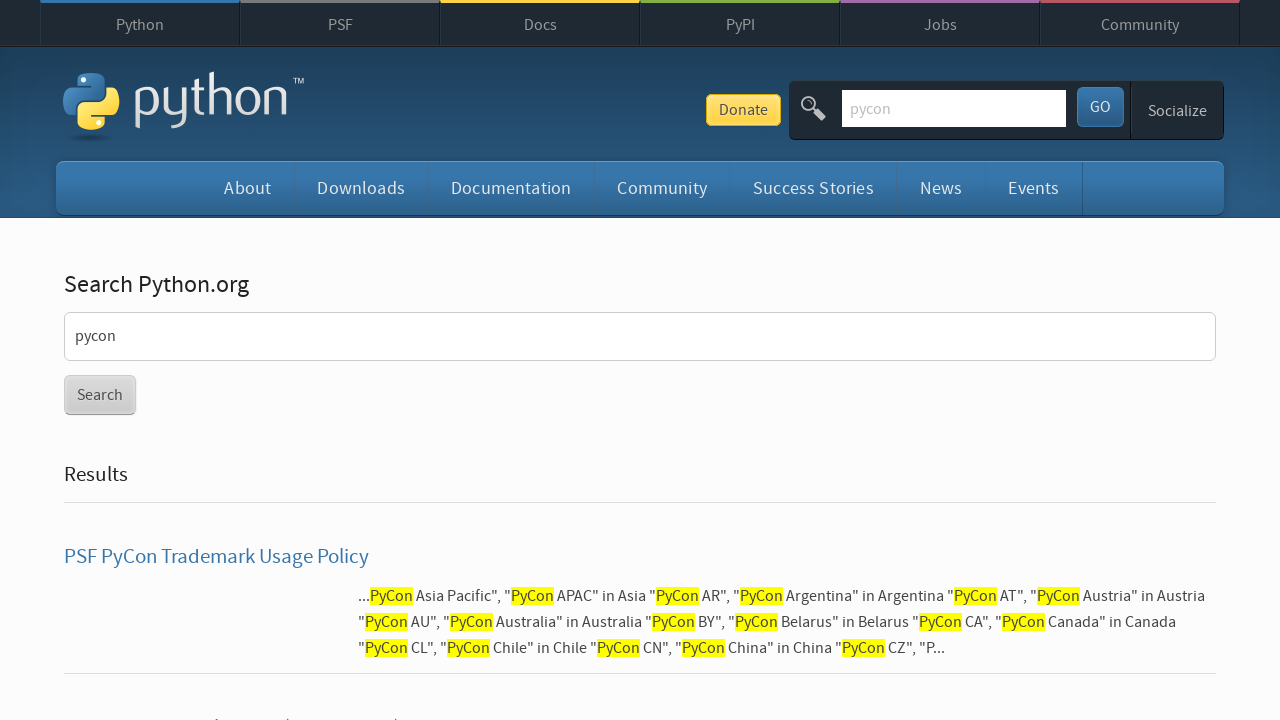

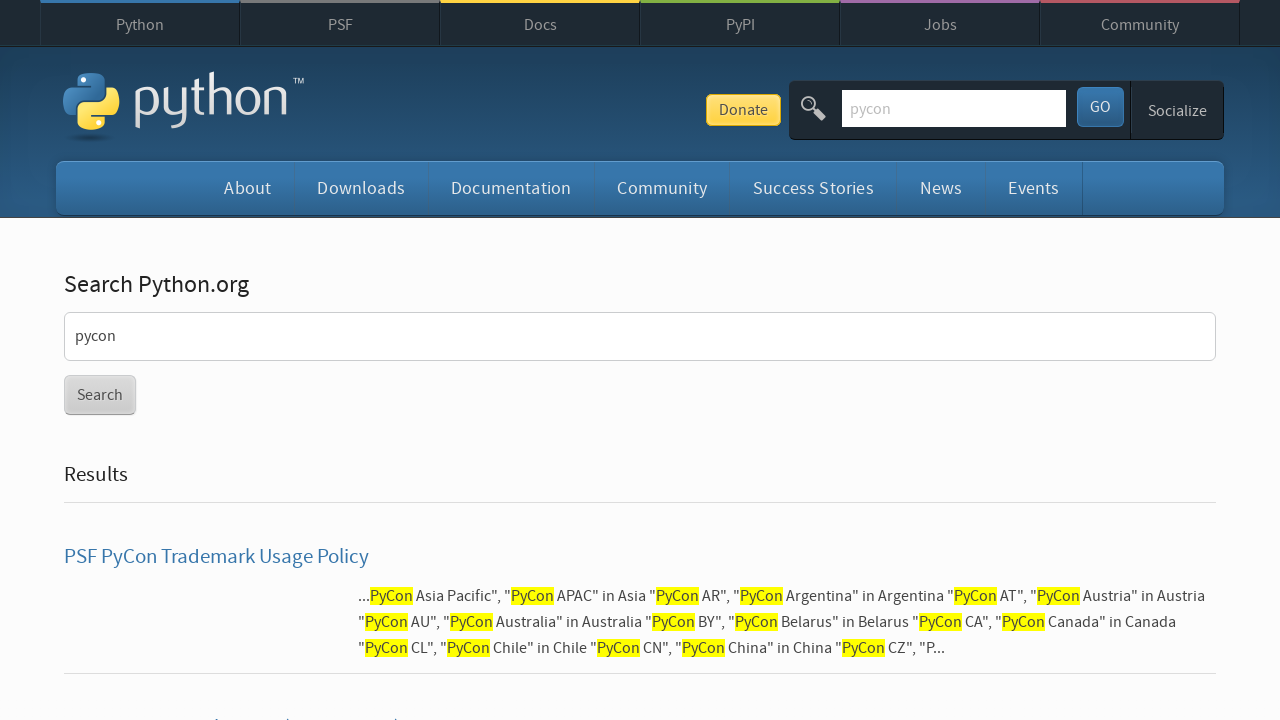